Tests invalid login scenarios to verify error message display when using incorrect credentials

Starting URL: https://www.saucedemo.com/

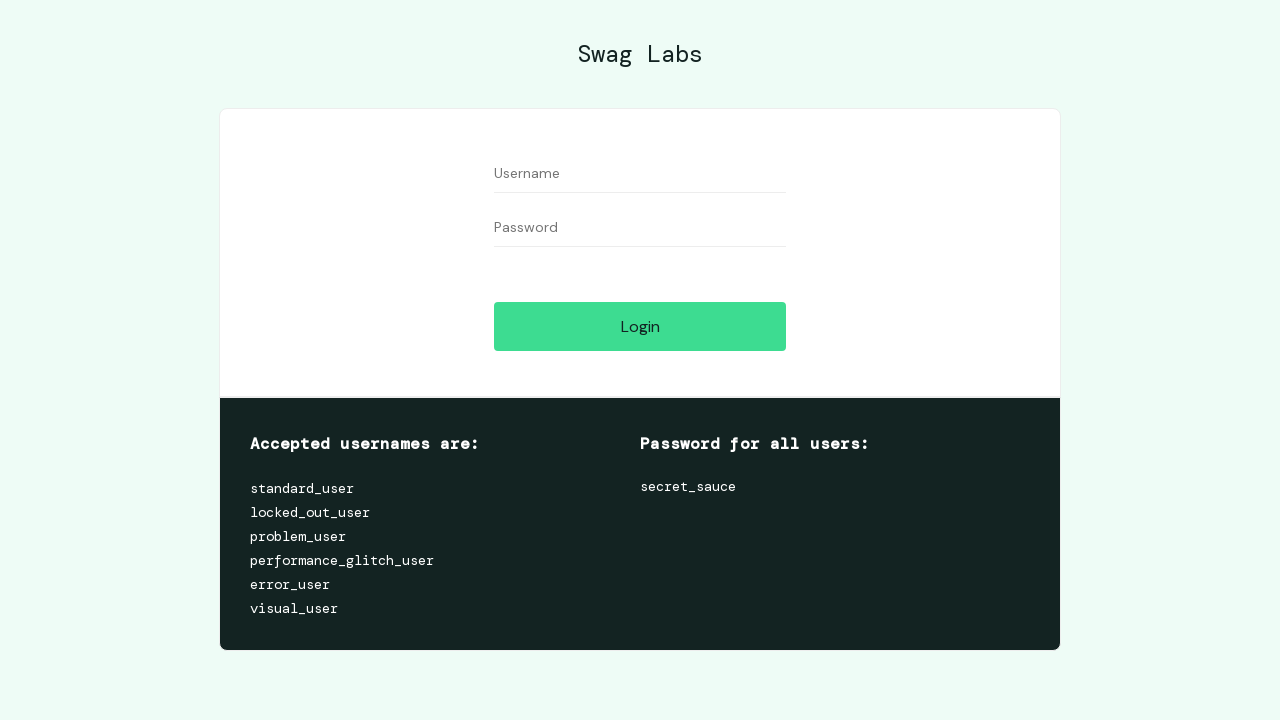

Username input field became visible
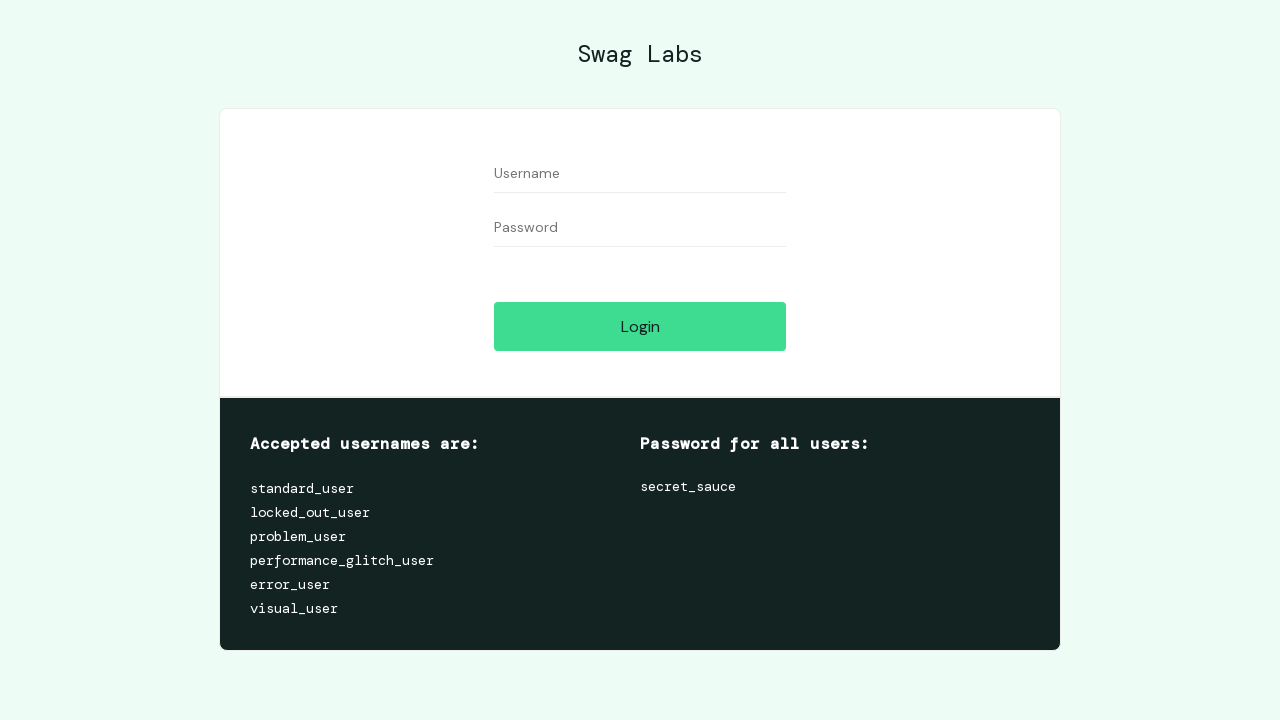

Password input field became visible
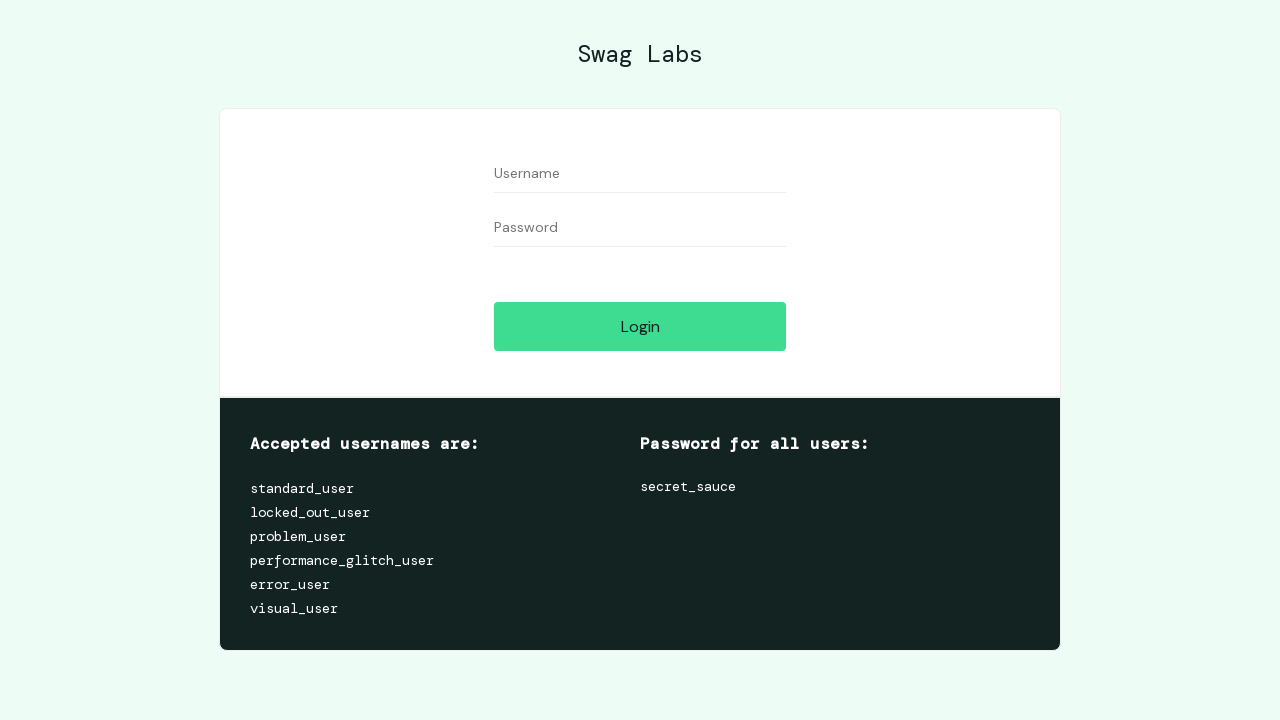

Entered username 'mehmet' in login field on #user-name
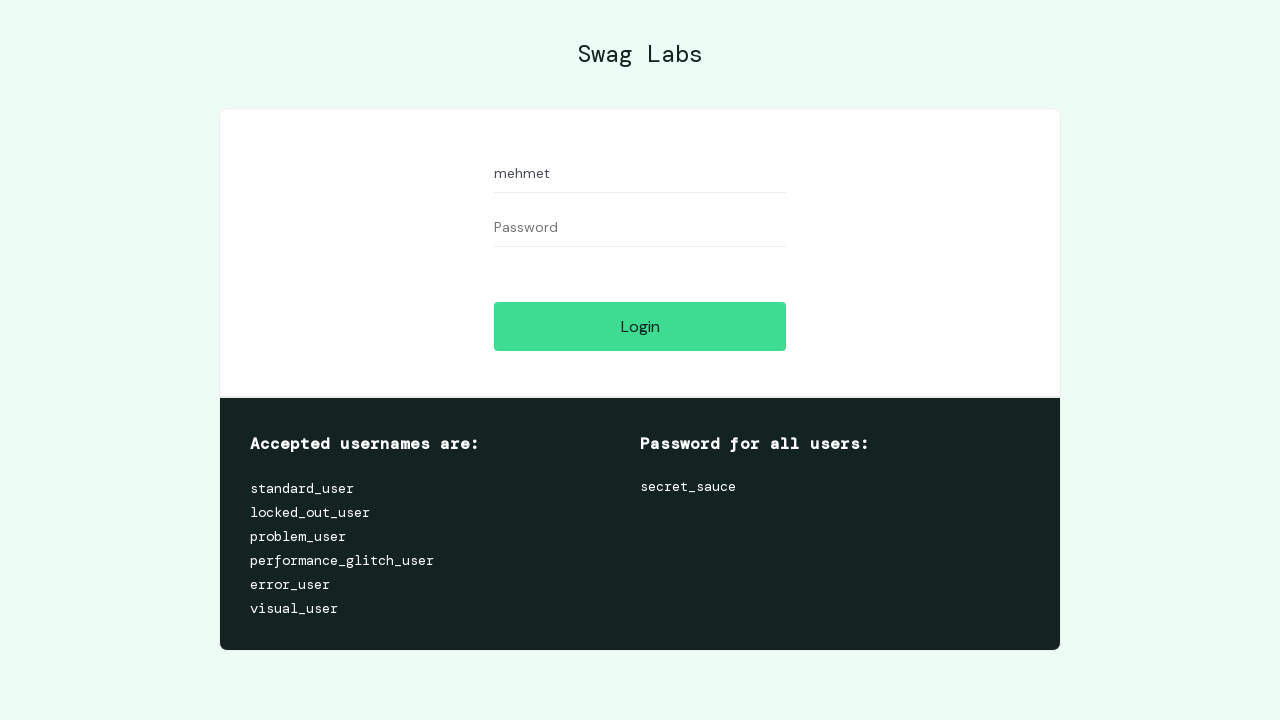

Entered password '451290' in login field on #password
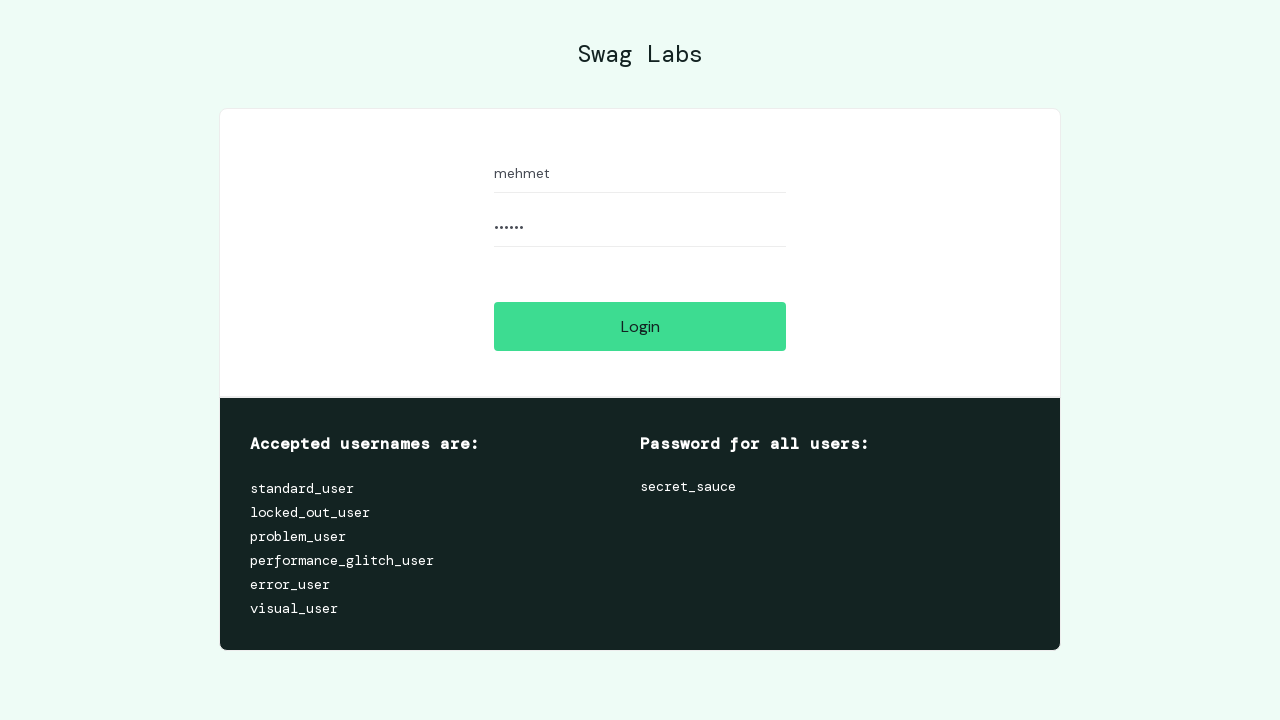

Clicked login button to attempt authentication with invalid credentials at (640, 326) on #login-button
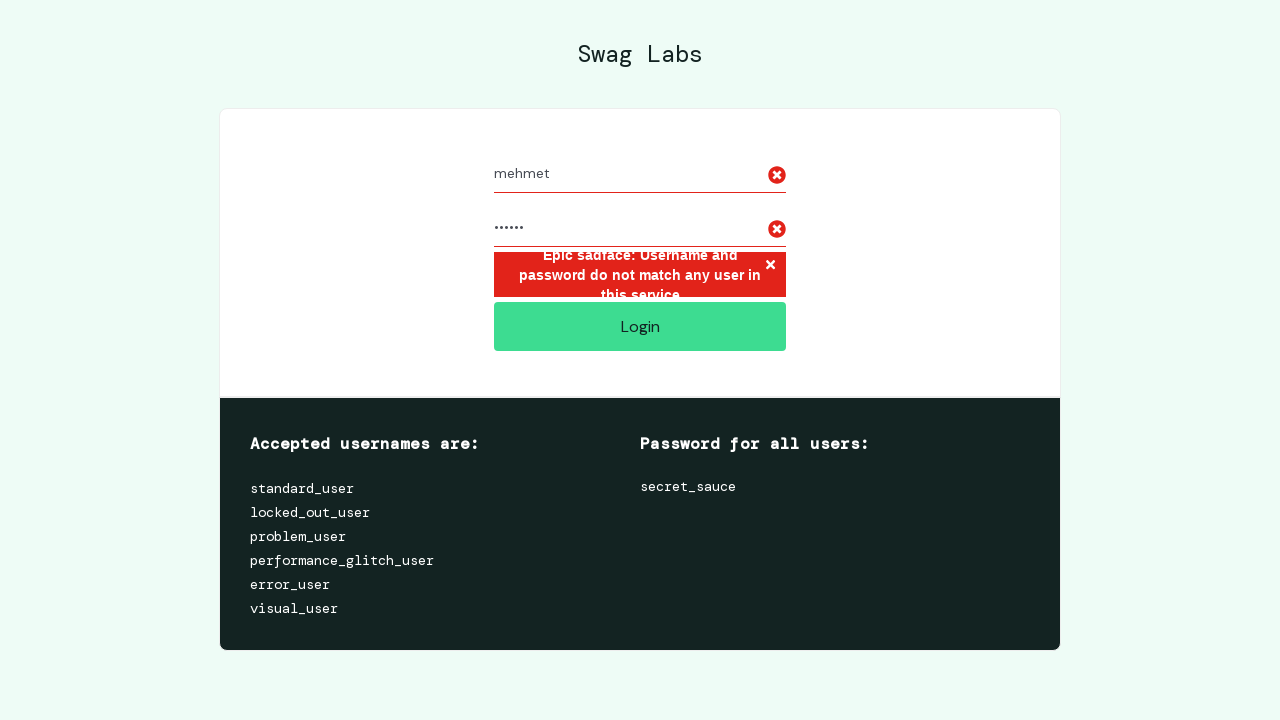

Located error message element
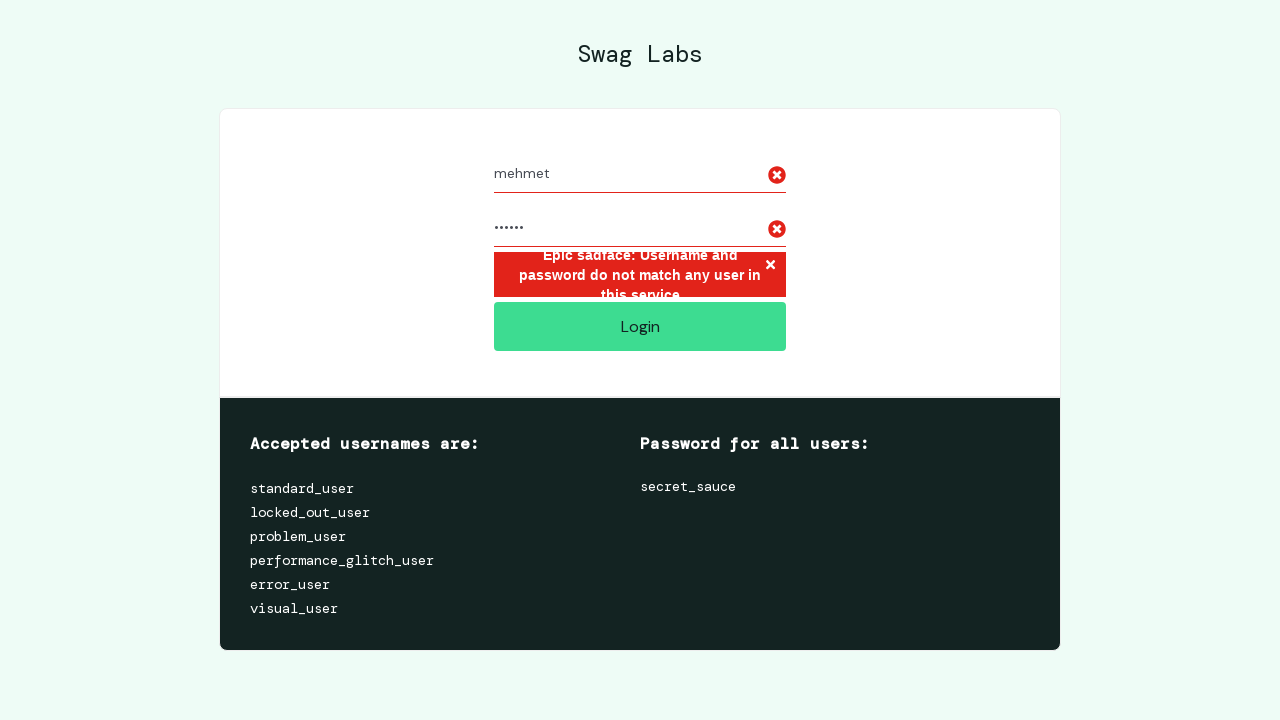

Verified error message displays: 'Epic sadface: Username and password do not match any user in this service'
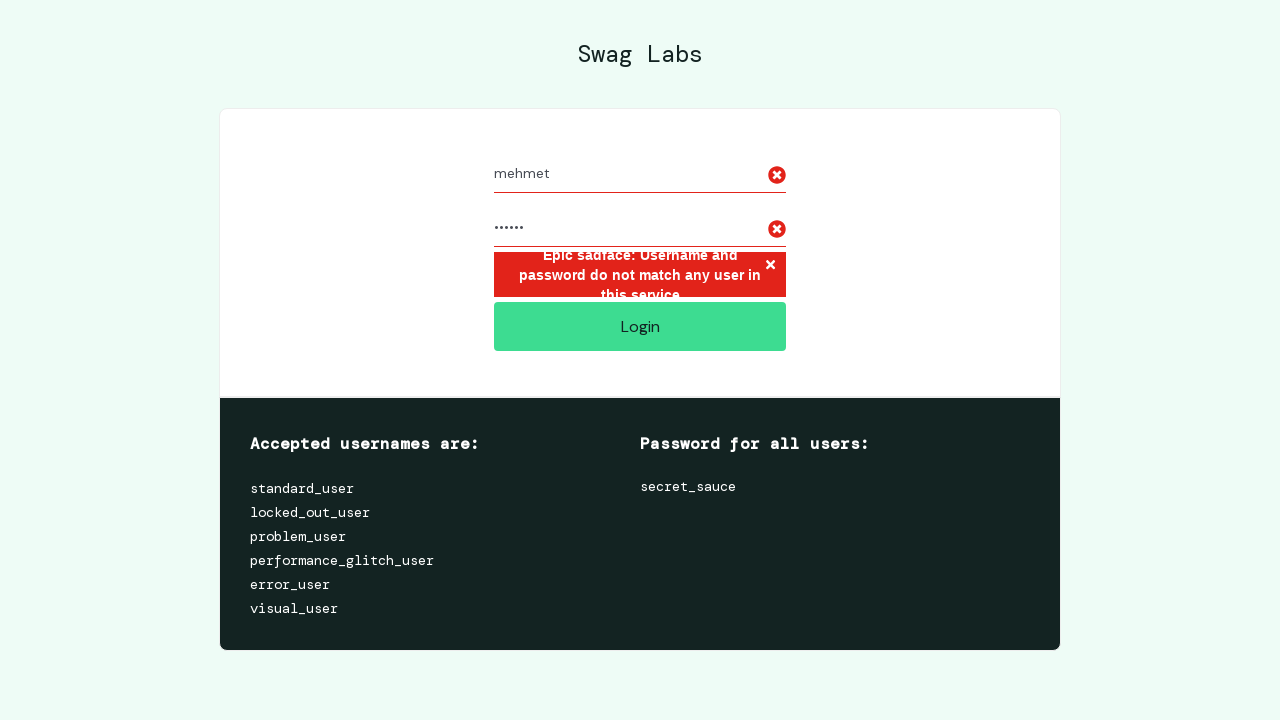

Navigated back to login page to test next invalid credential pair
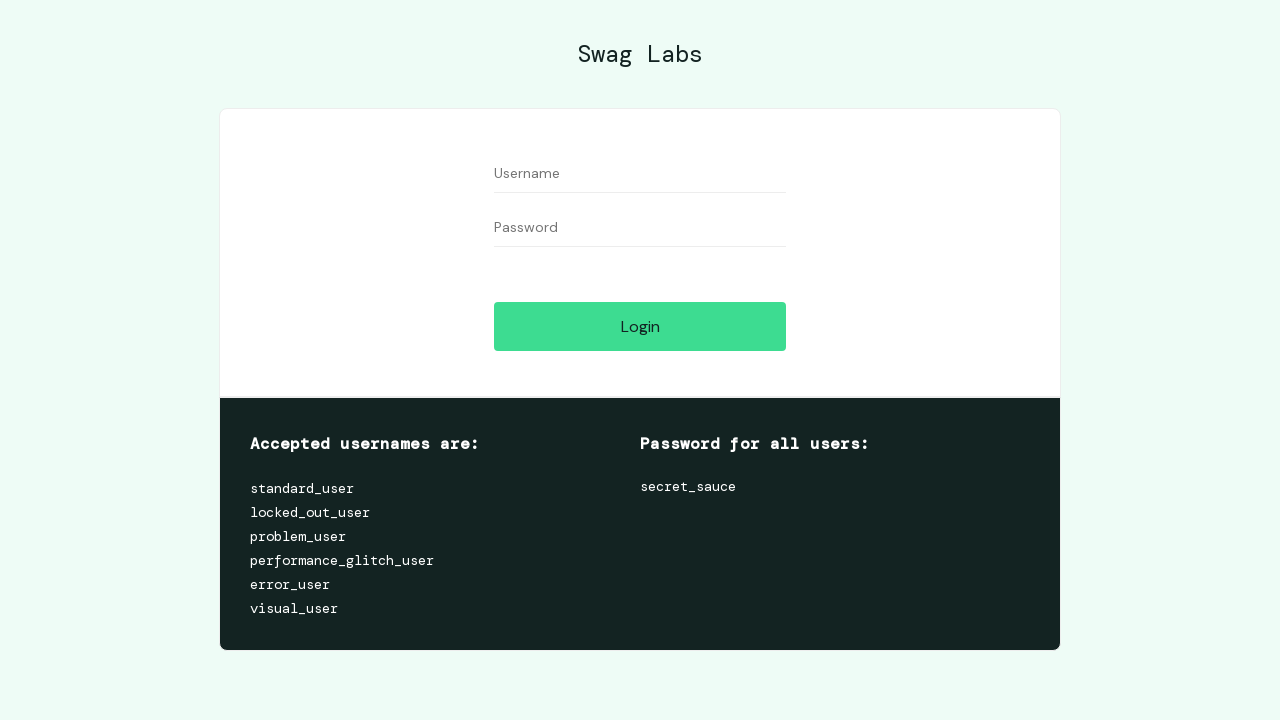

Username input field became visible
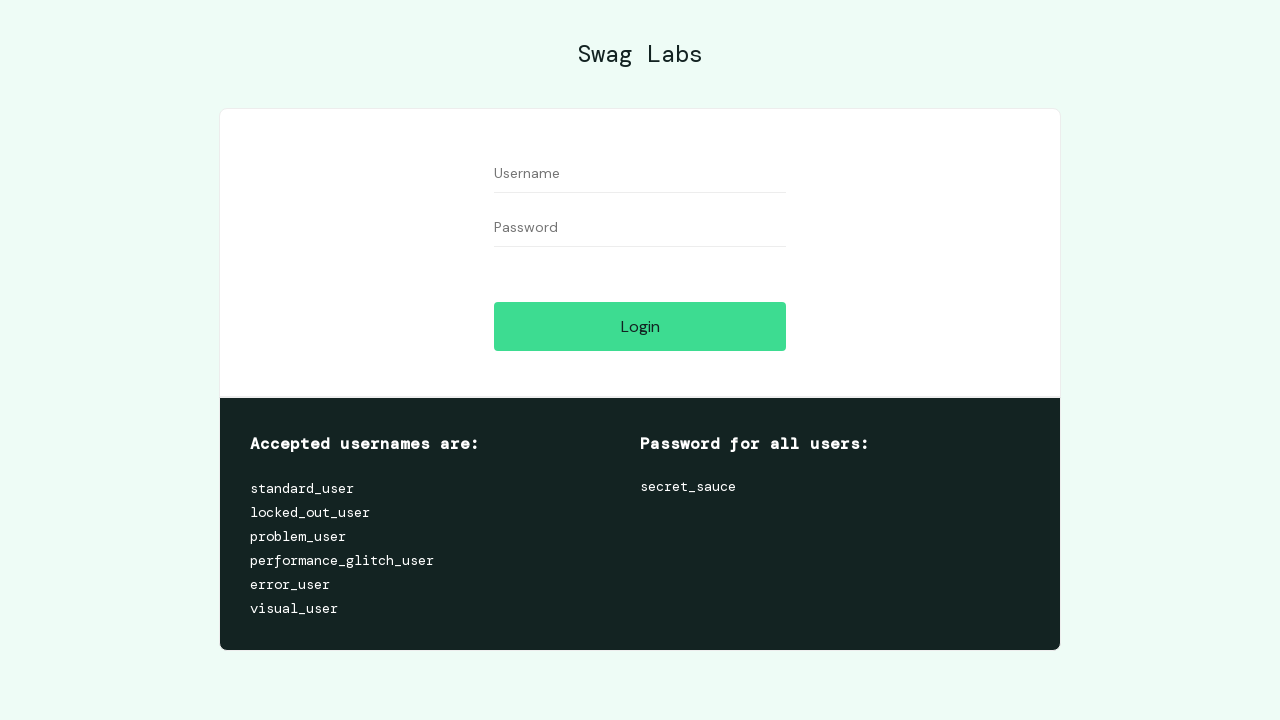

Password input field became visible
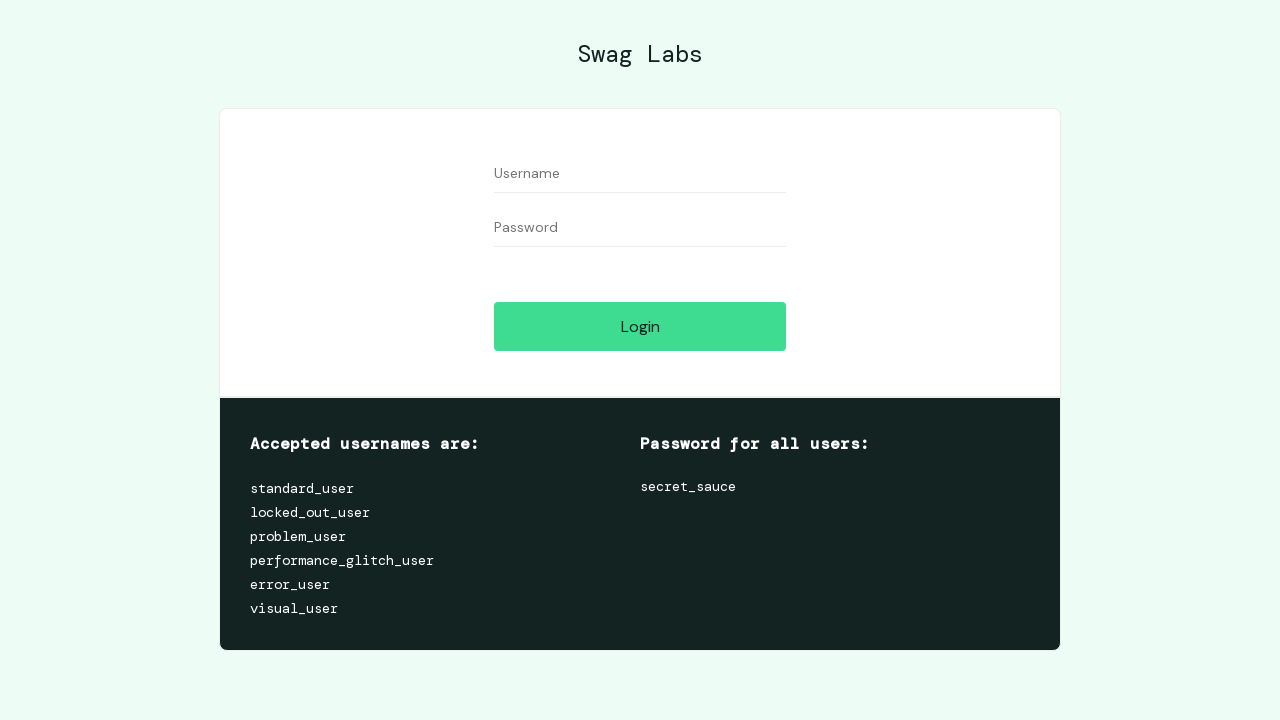

Entered username 'maslan' in login field on #user-name
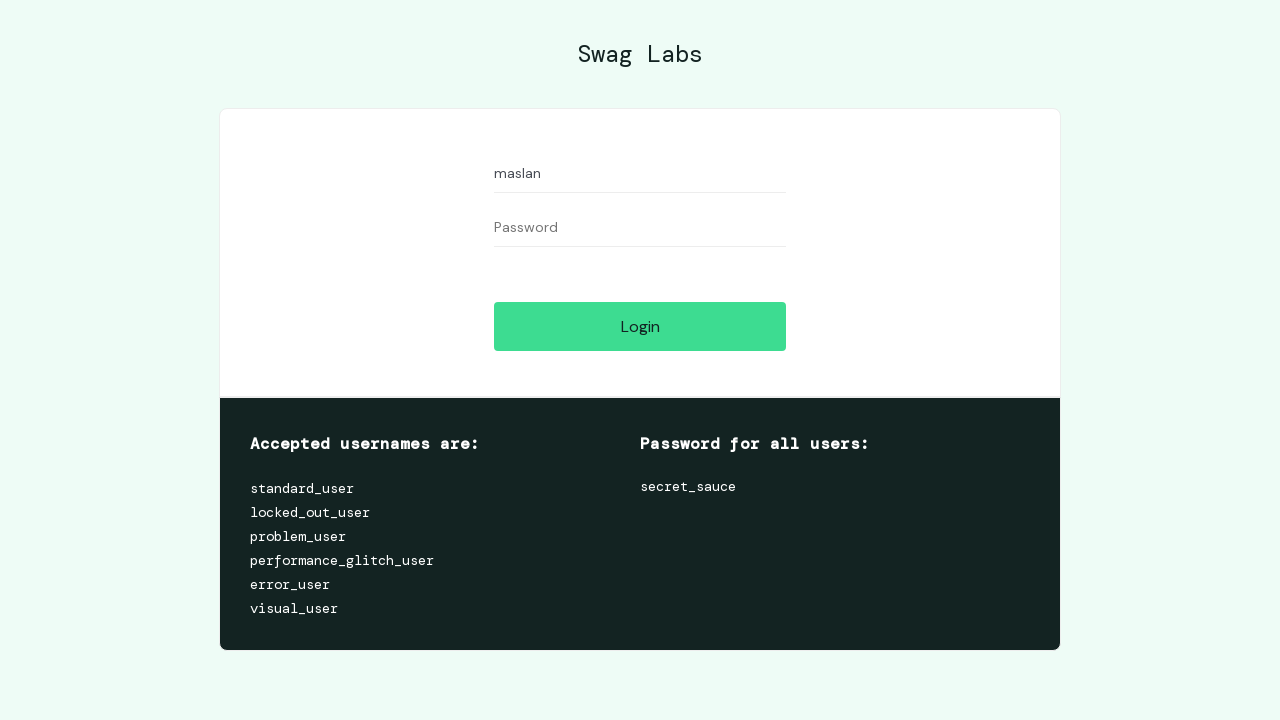

Entered password 'turkeY80' in login field on #password
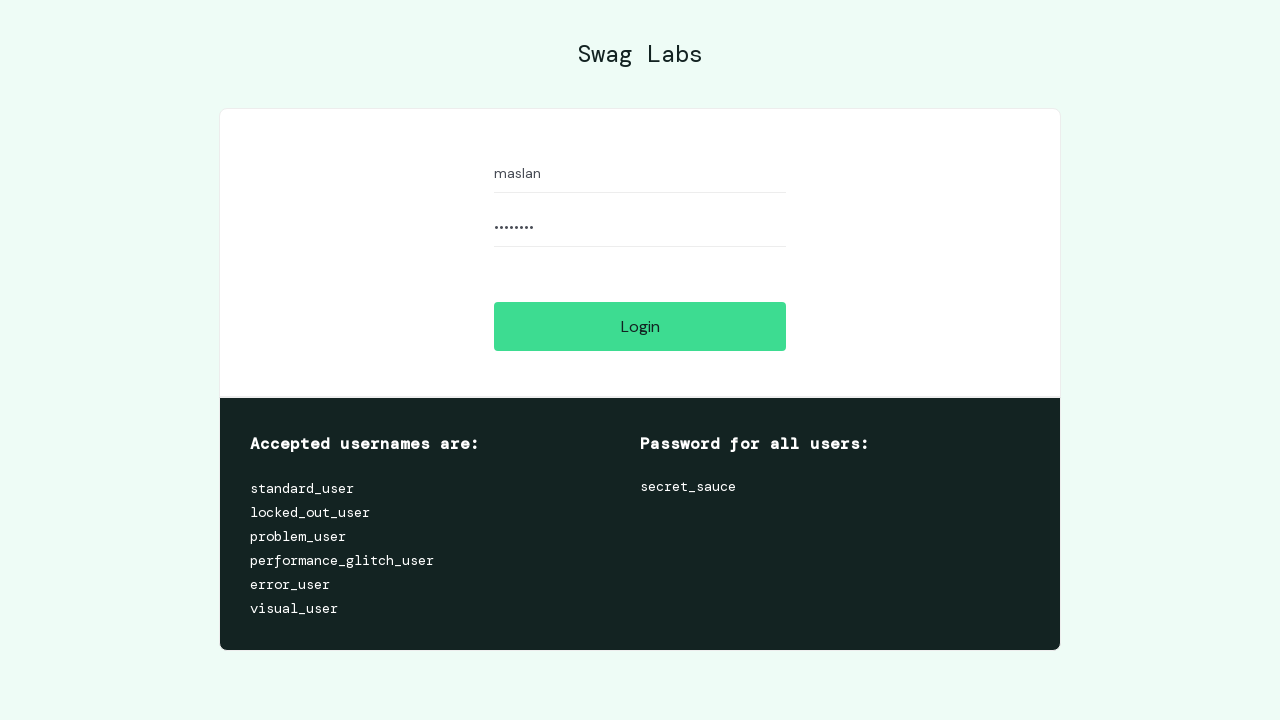

Clicked login button to attempt authentication with invalid credentials at (640, 326) on #login-button
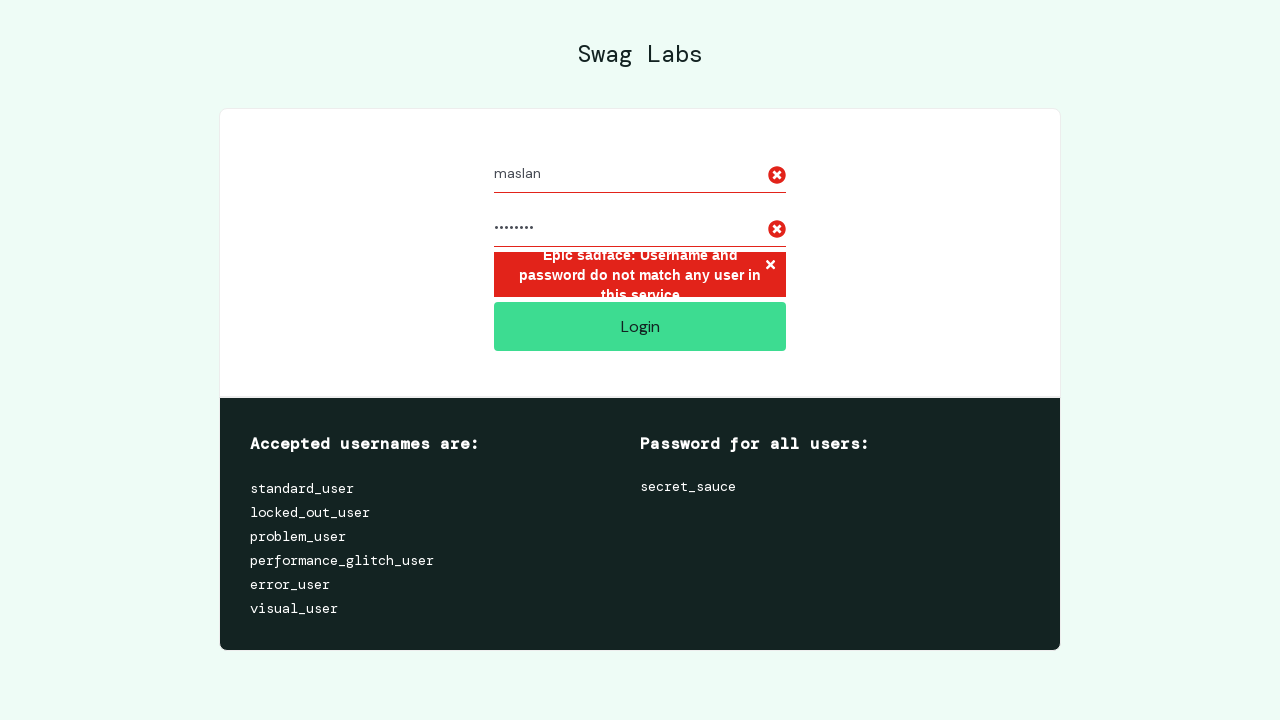

Located error message element
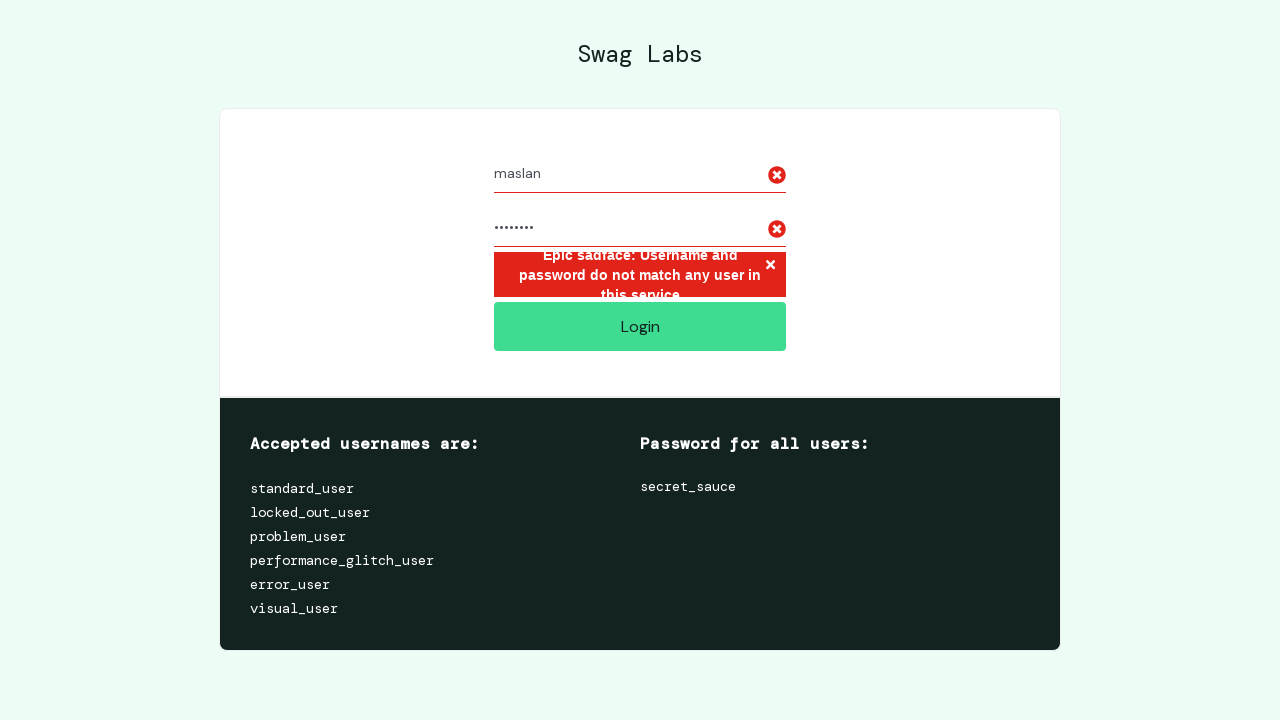

Verified error message displays: 'Epic sadface: Username and password do not match any user in this service'
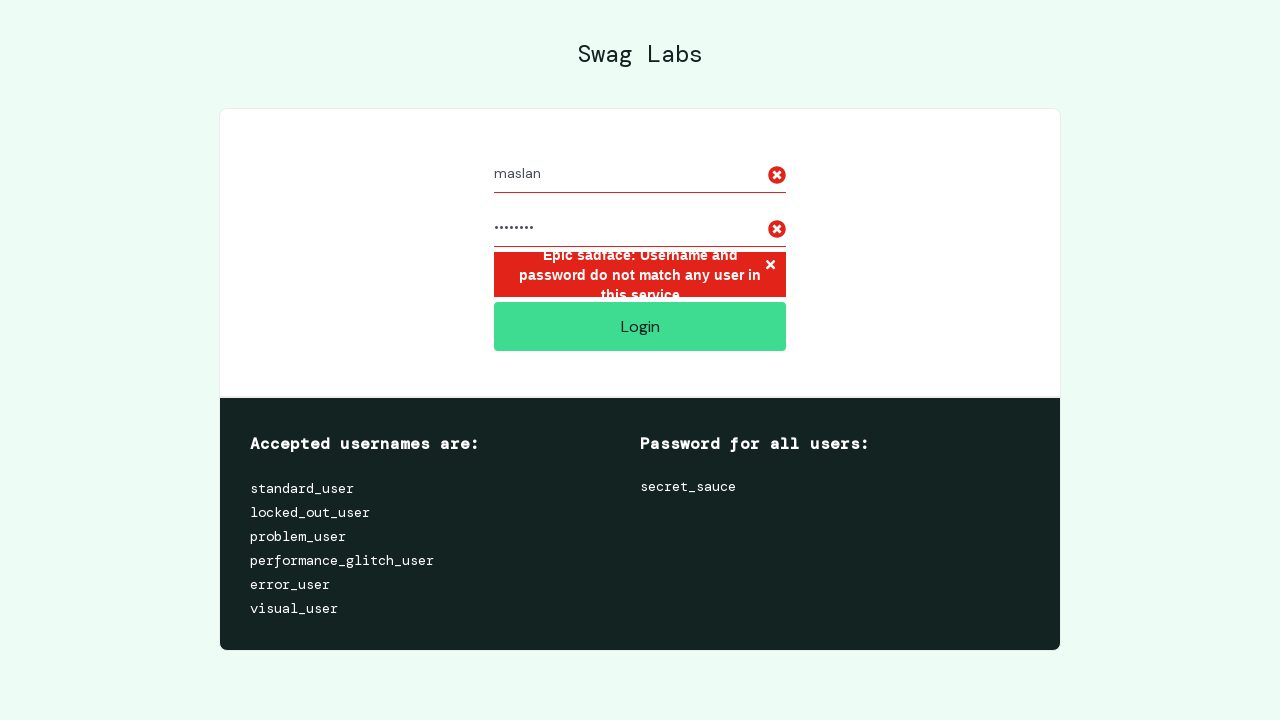

Navigated back to login page to test next invalid credential pair
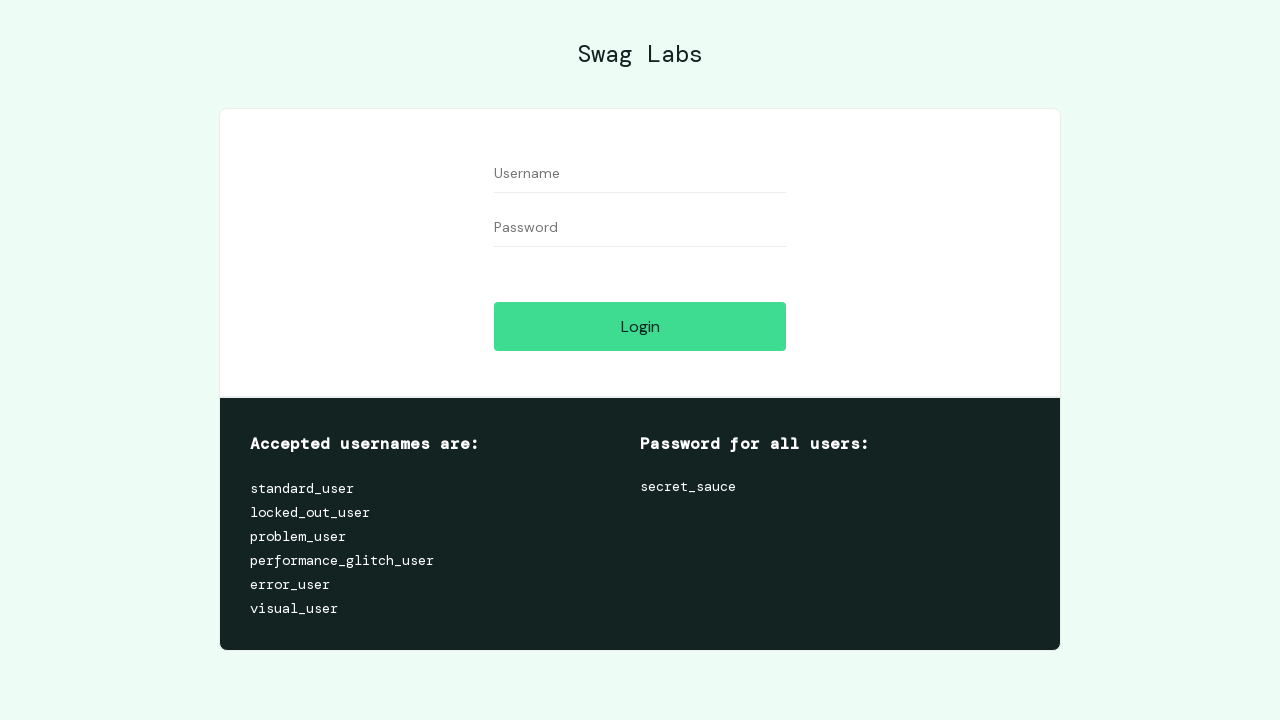

Username input field became visible
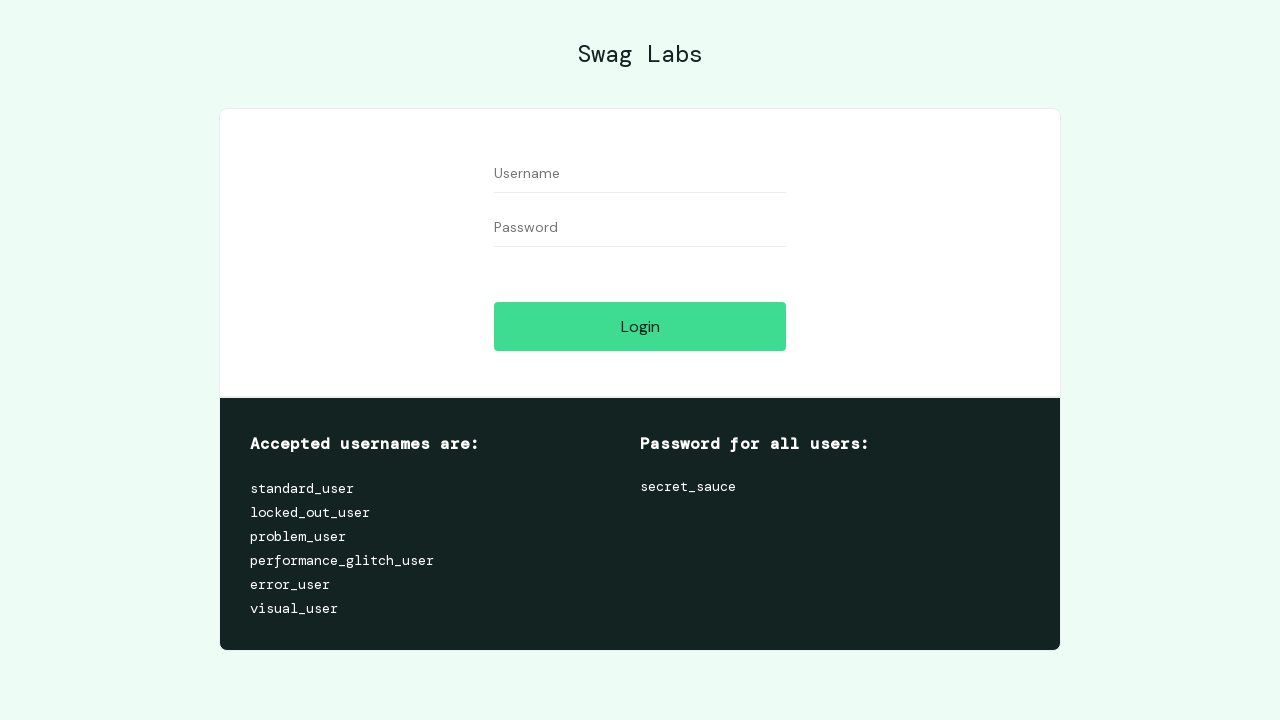

Password input field became visible
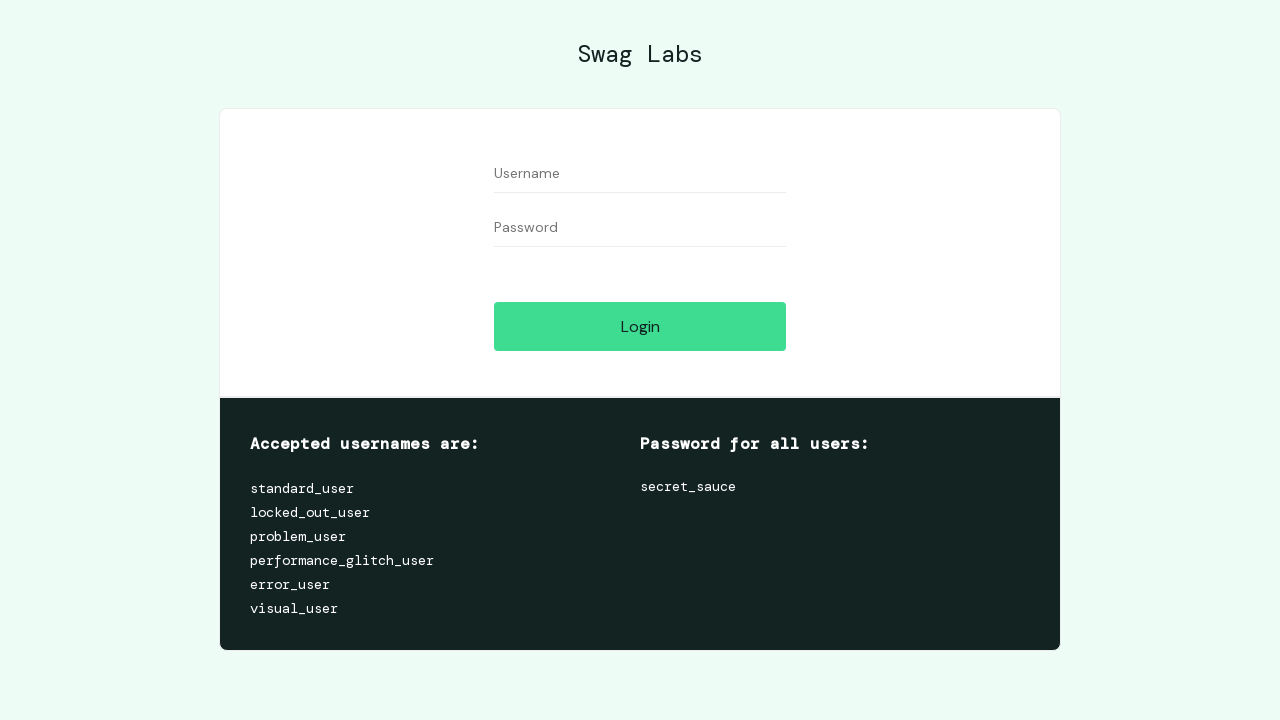

Entered username 'kapı' in login field on #user-name
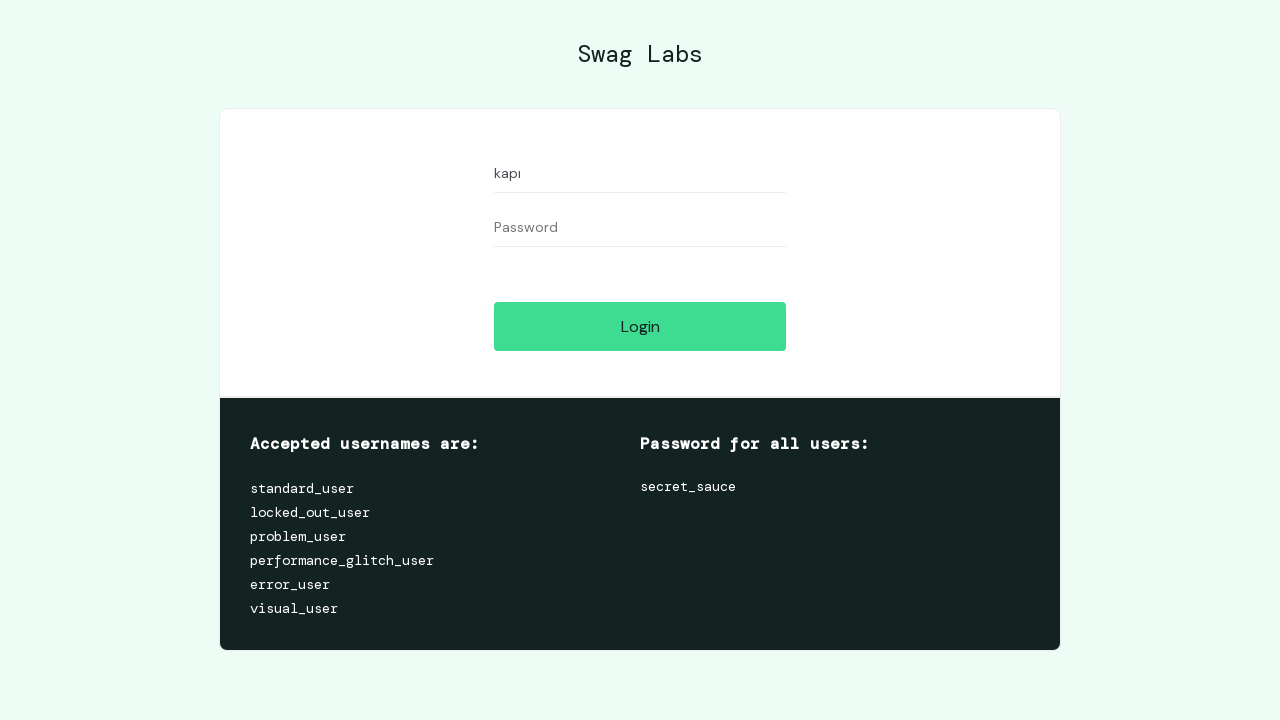

Entered password '4512' in login field on #password
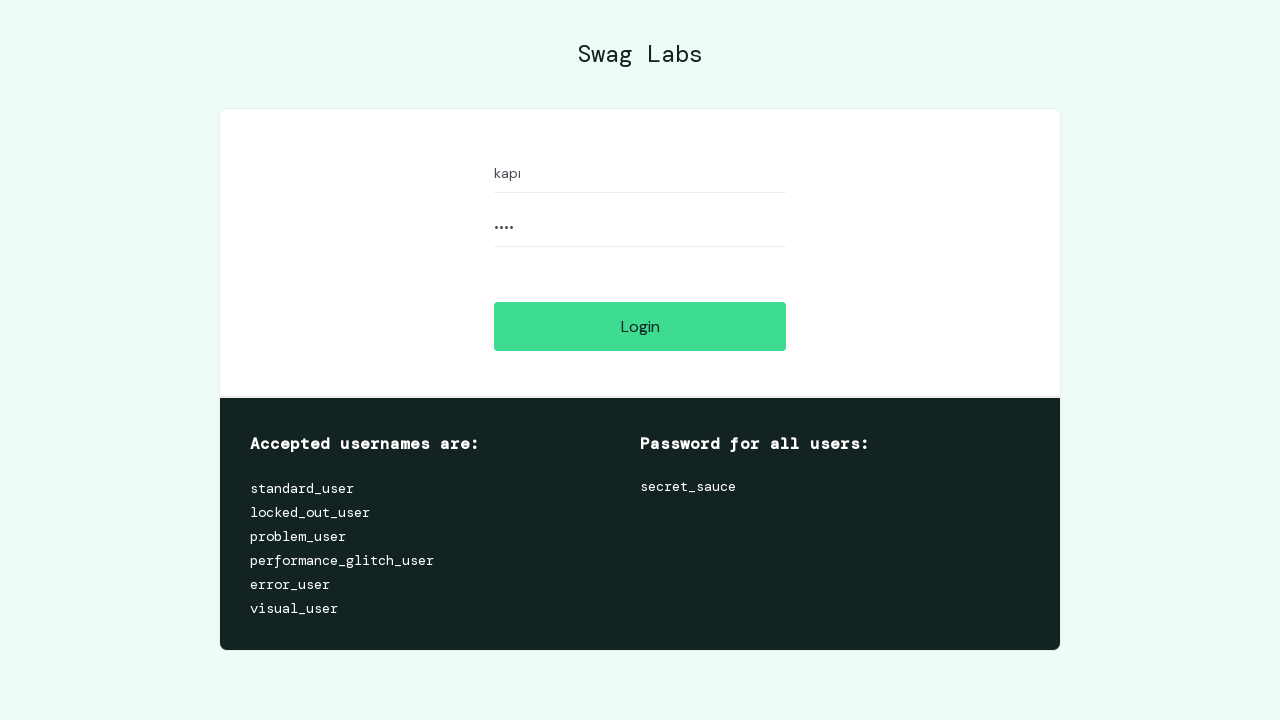

Clicked login button to attempt authentication with invalid credentials at (640, 326) on #login-button
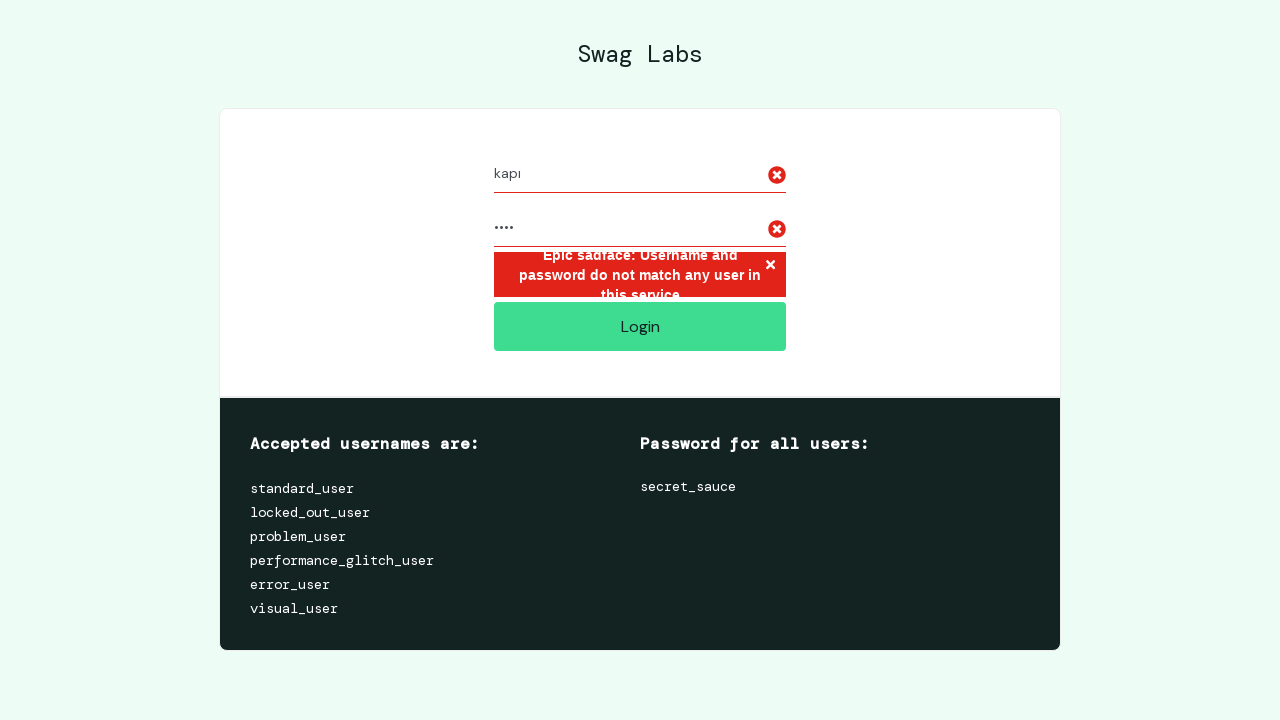

Located error message element
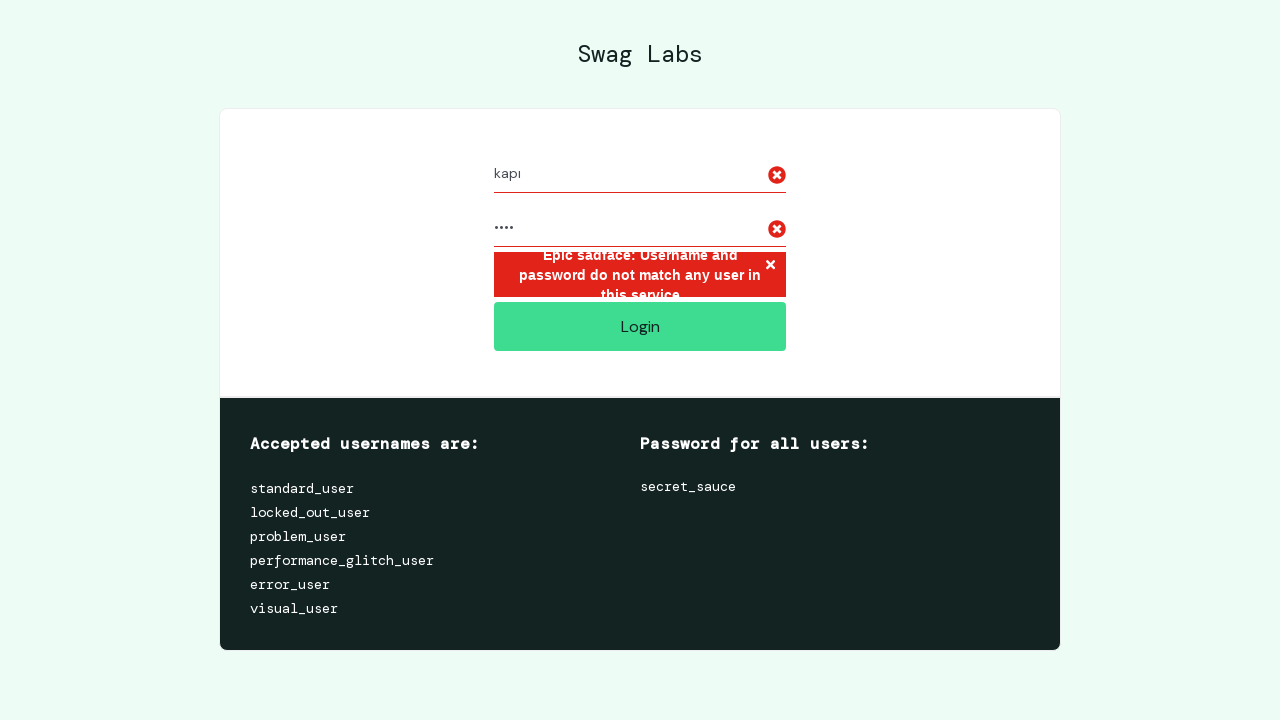

Verified error message displays: 'Epic sadface: Username and password do not match any user in this service'
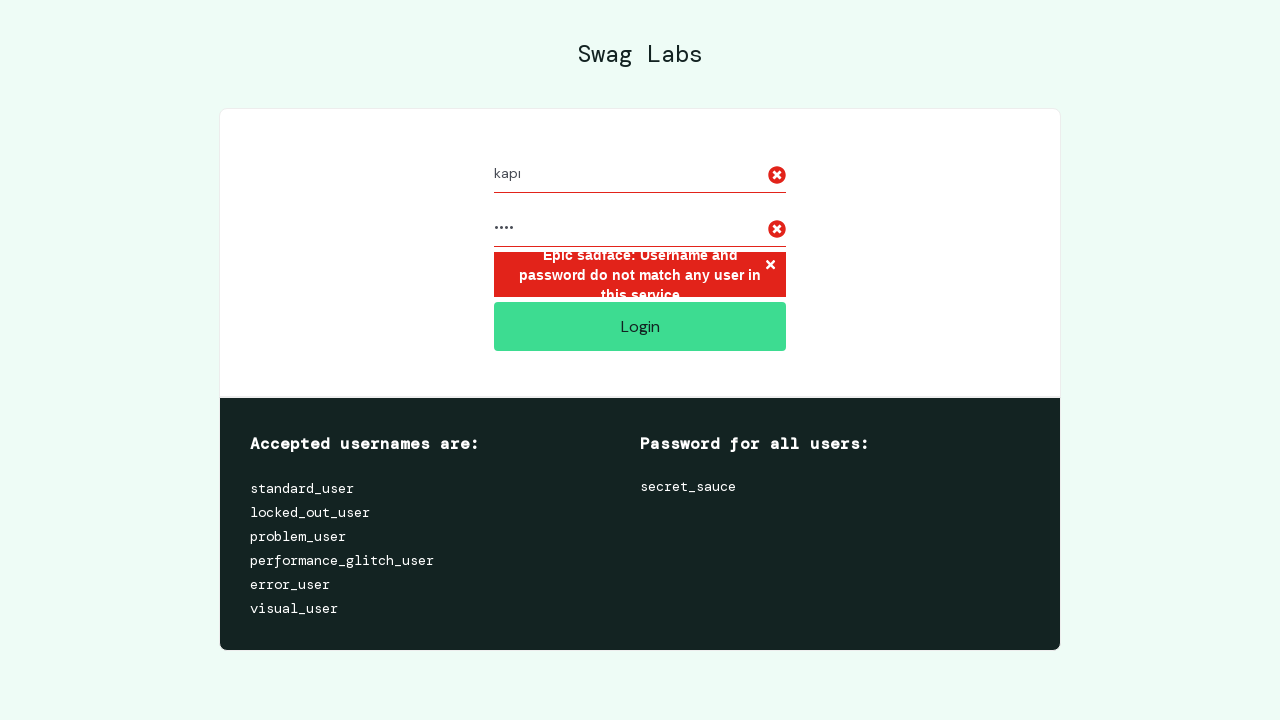

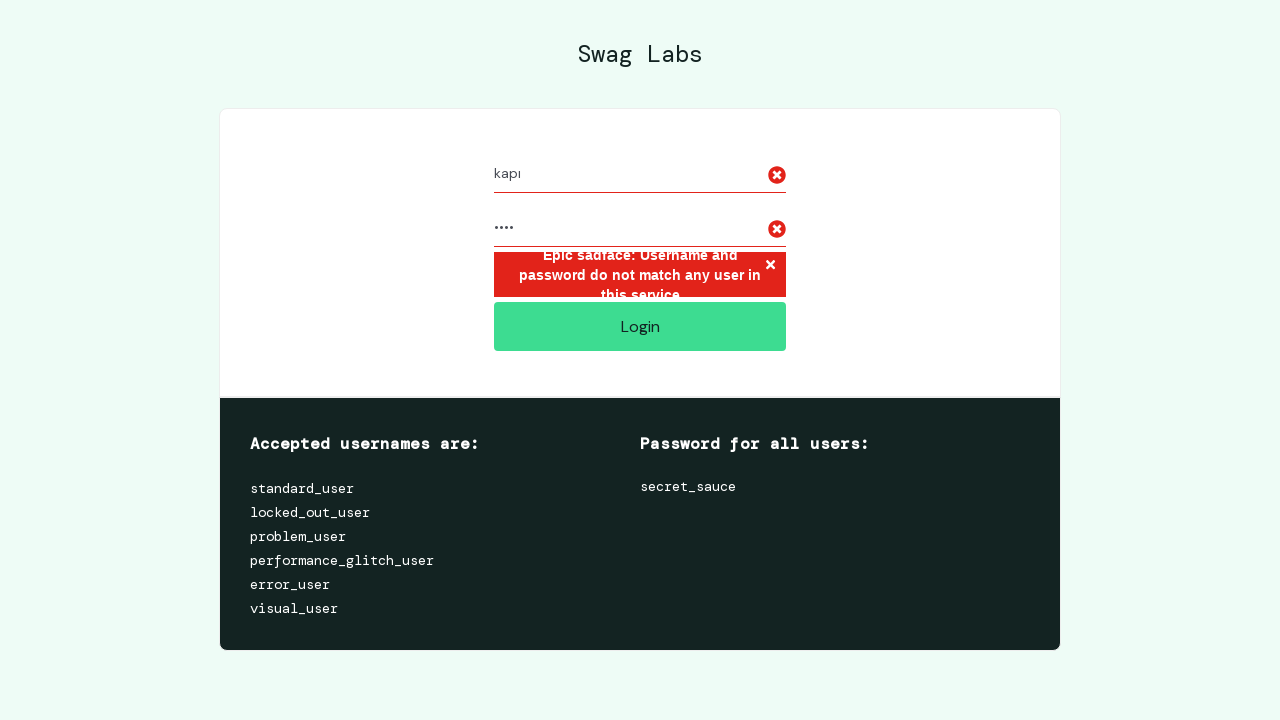